Navigates to Rahul Shetty Academy website and retrieves the page title

Starting URL: https://rahulshettyacademy.com/

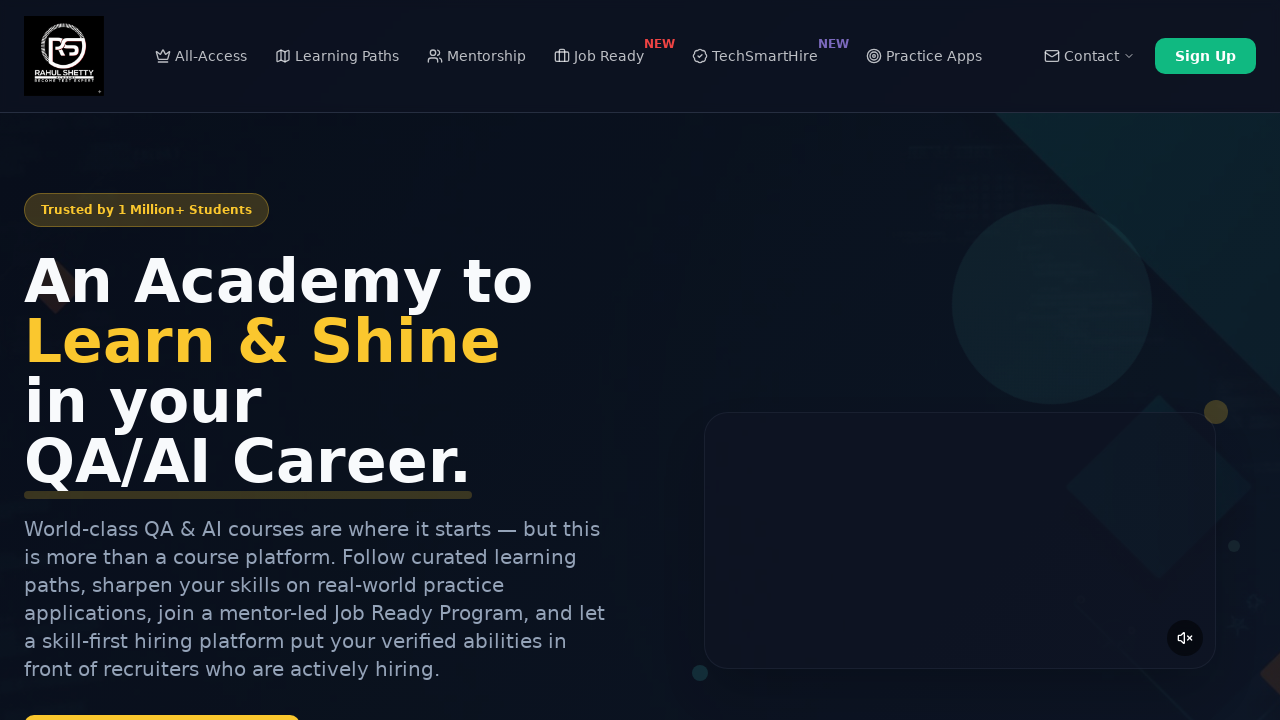

Retrieved page title
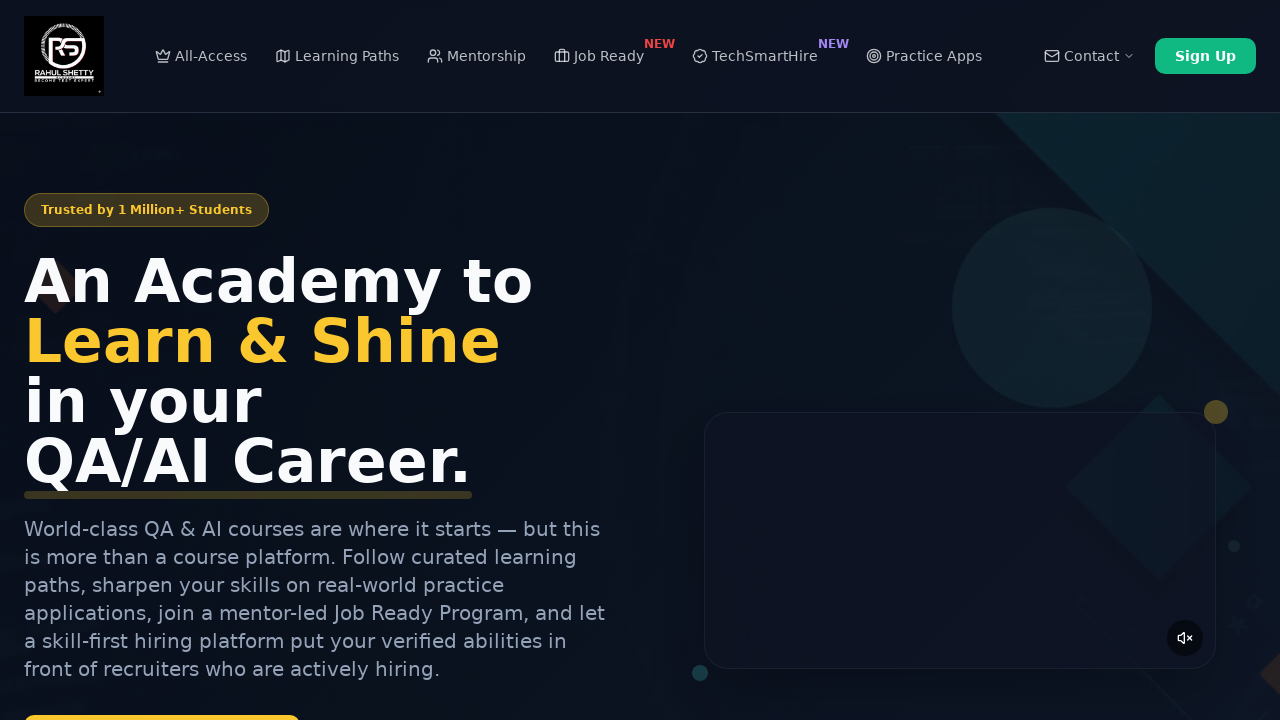

Printed page title to console
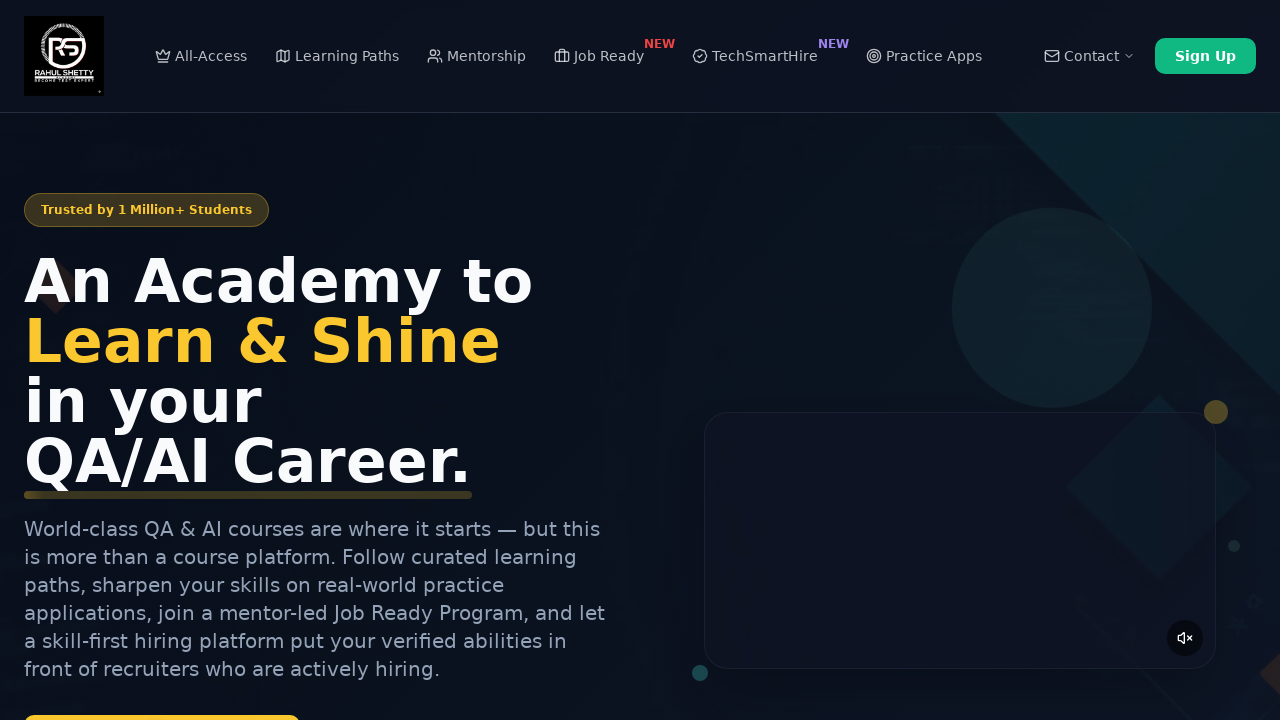

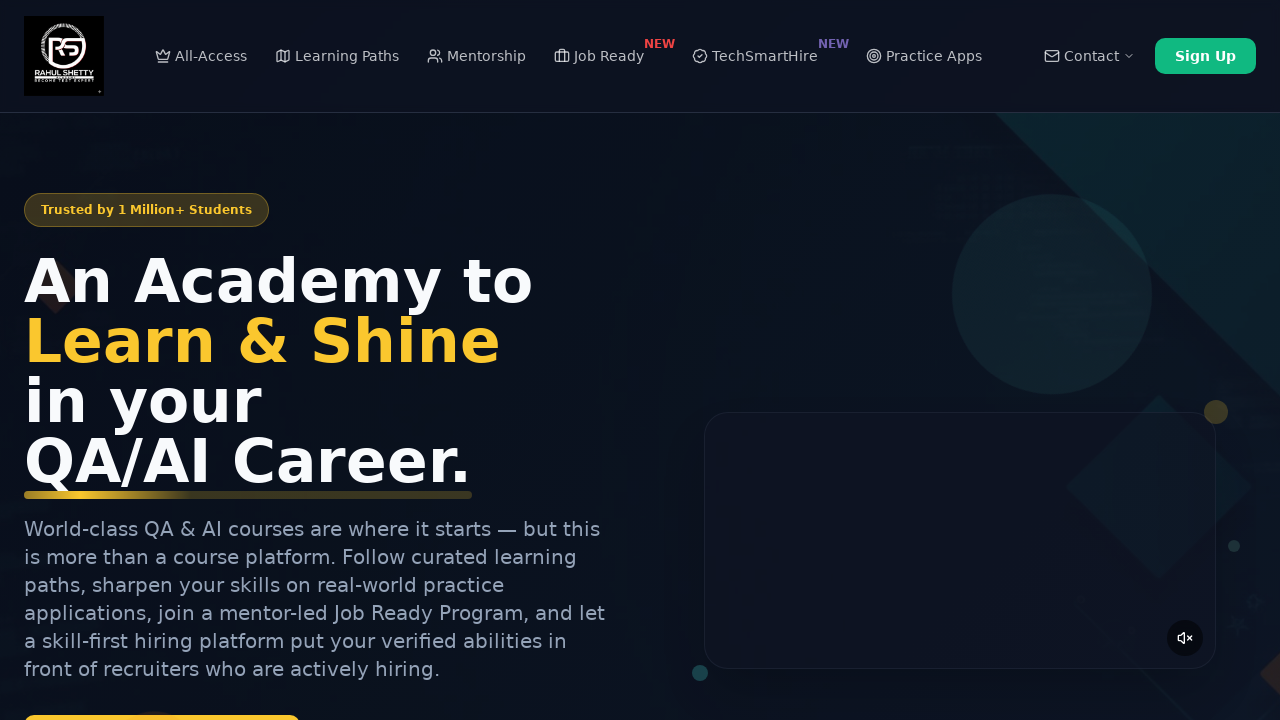